Moves a card from the Backlog column to the In Progress column by changing its status in the detail panel, then verifies the card appears in the new column.

Starting URL: https://jira.trungk18.com/project/board

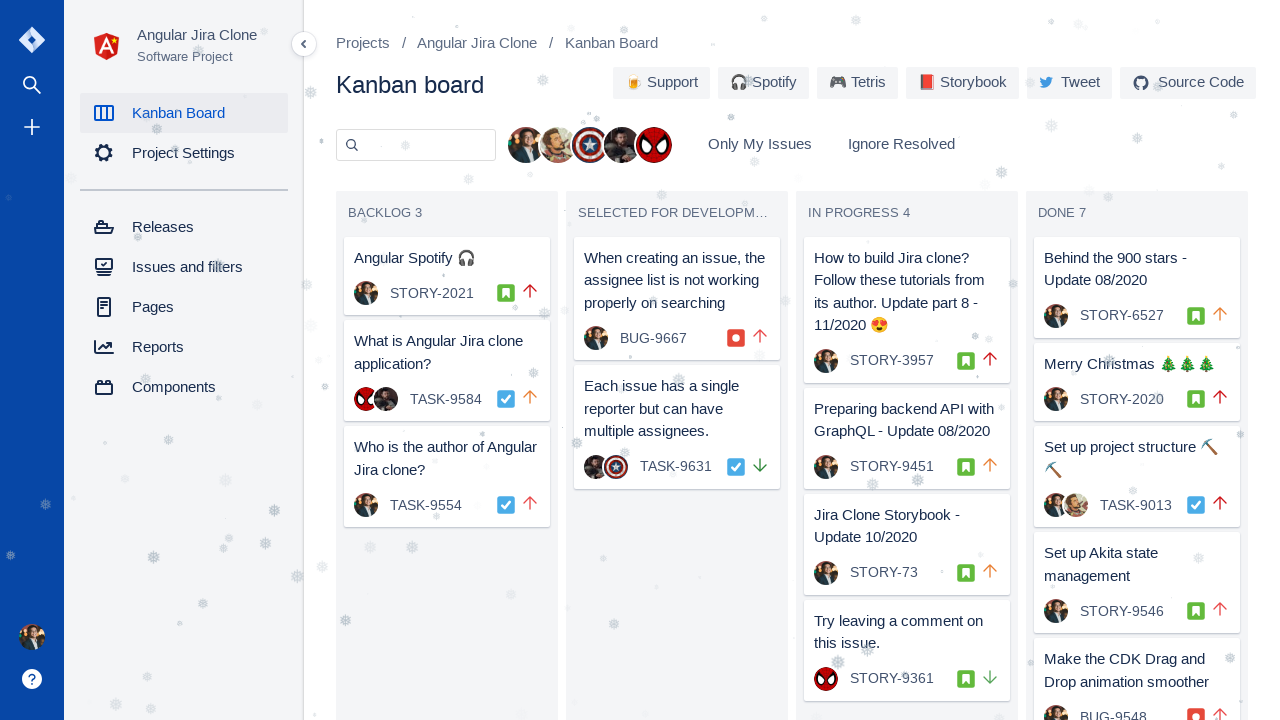

Waited for Backlog column to load on board
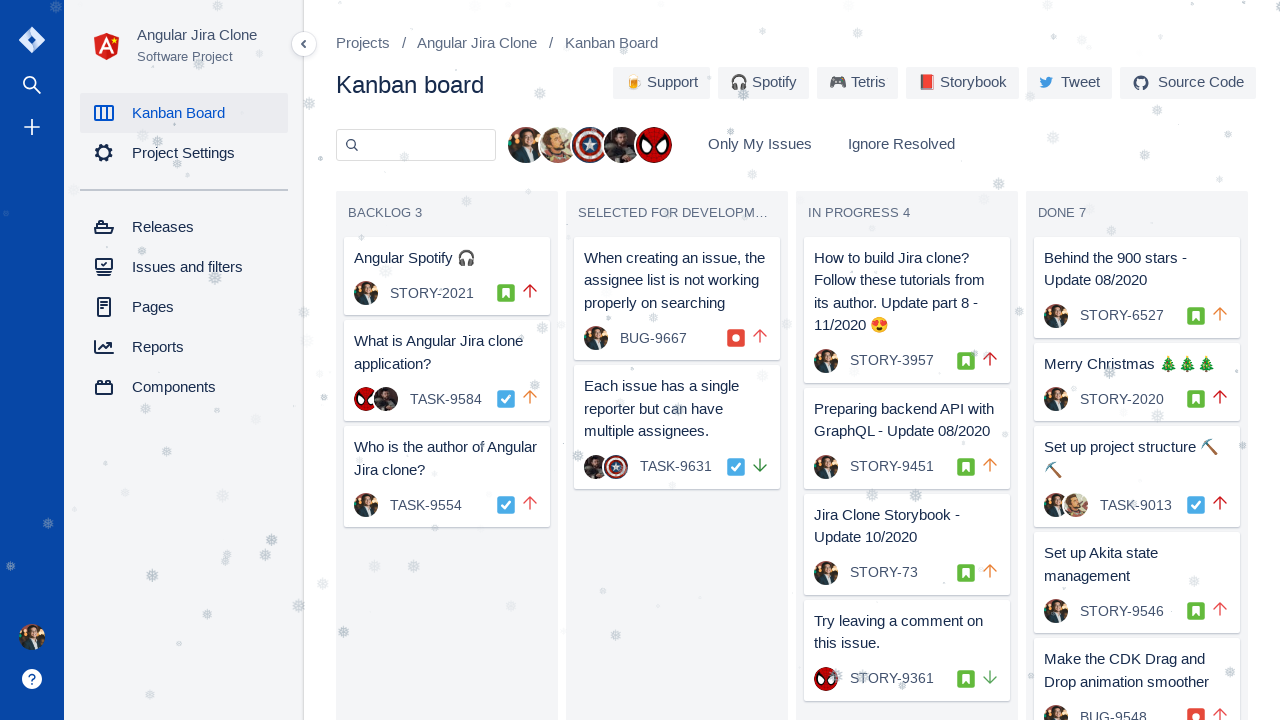

Clicked the first card in the Backlog column at (447, 276) on #Backlog issue-card >> nth=0
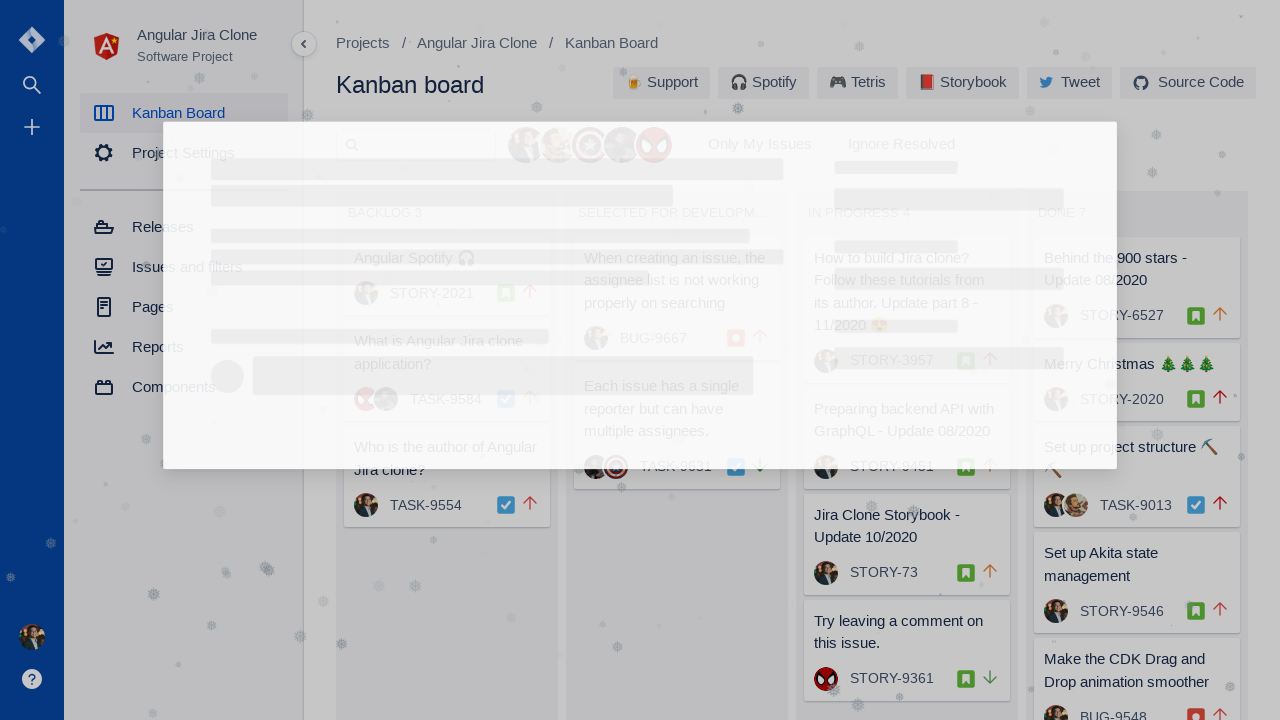

Retrieved card title: Angular Spotify 🎧
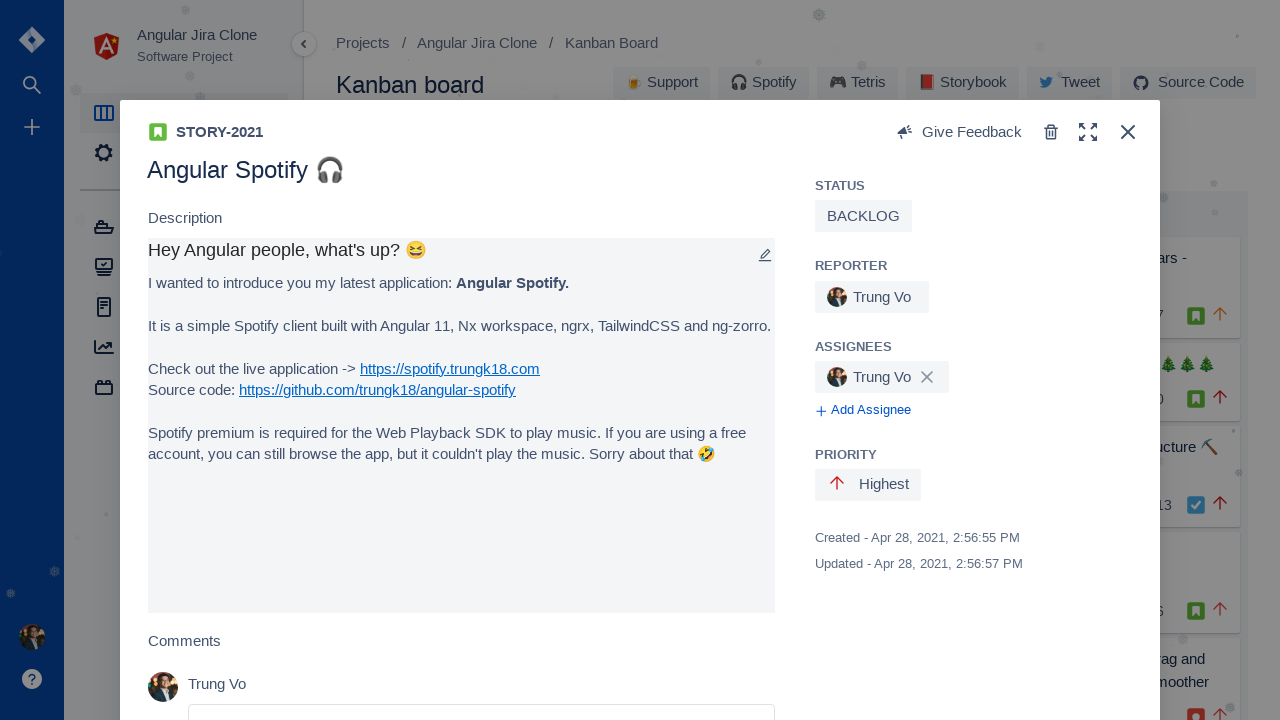

Clicked the status dropdown showing 'Backlog' at (863, 216) on span:has-text('Backlog')
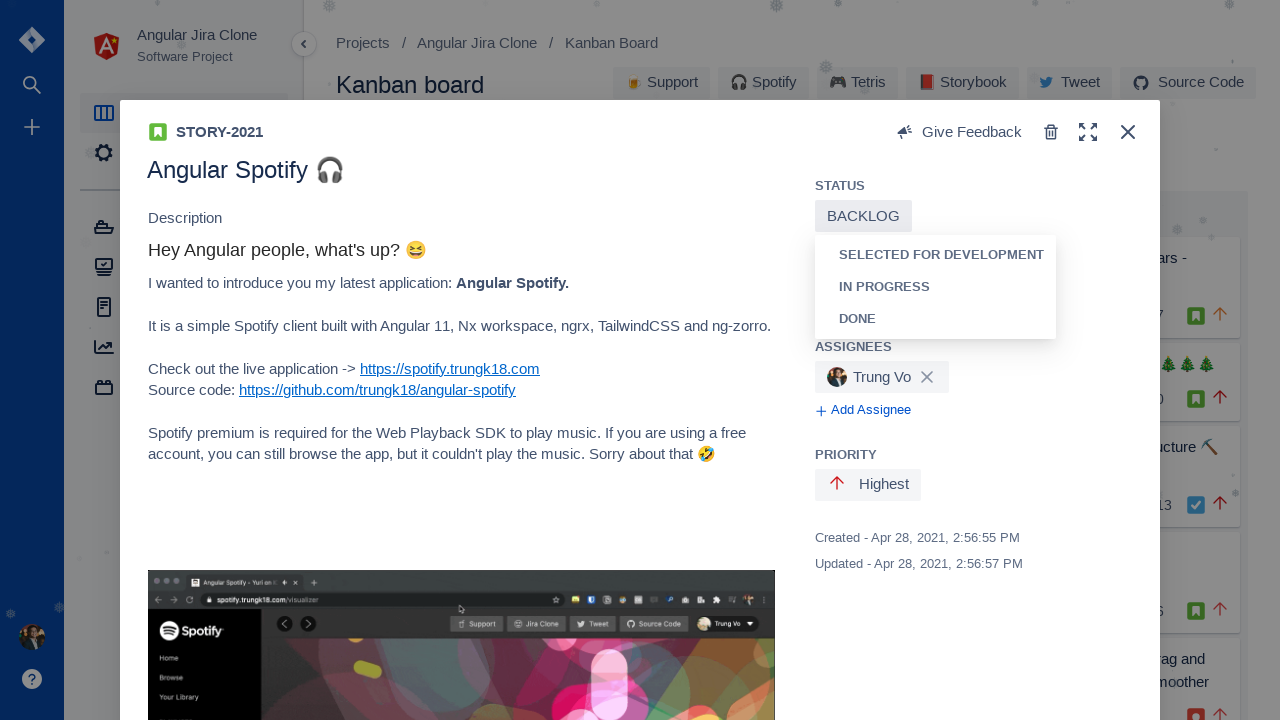

Selected 'In progress' status from the dropdown menu at (884, 287) on div.ant-dropdown li span:text('In progress')
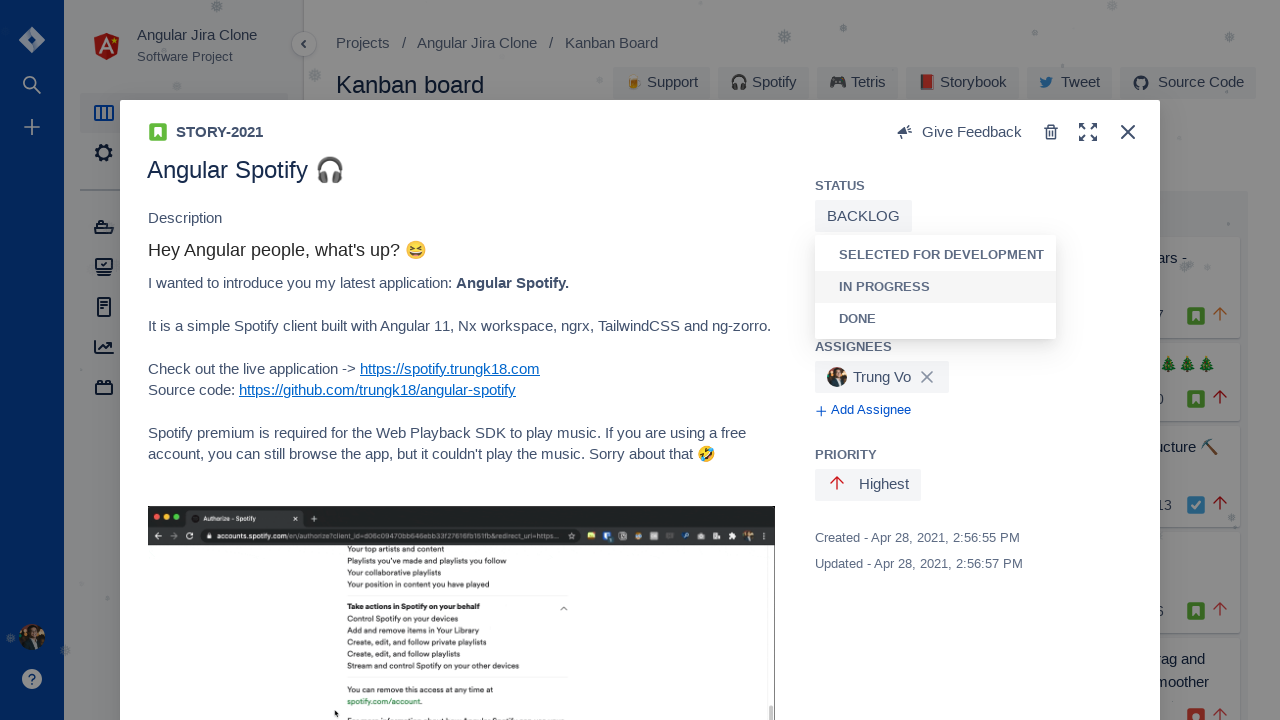

Closed the card detail panel at (1128, 132) on j-button[icon='times'] >> button
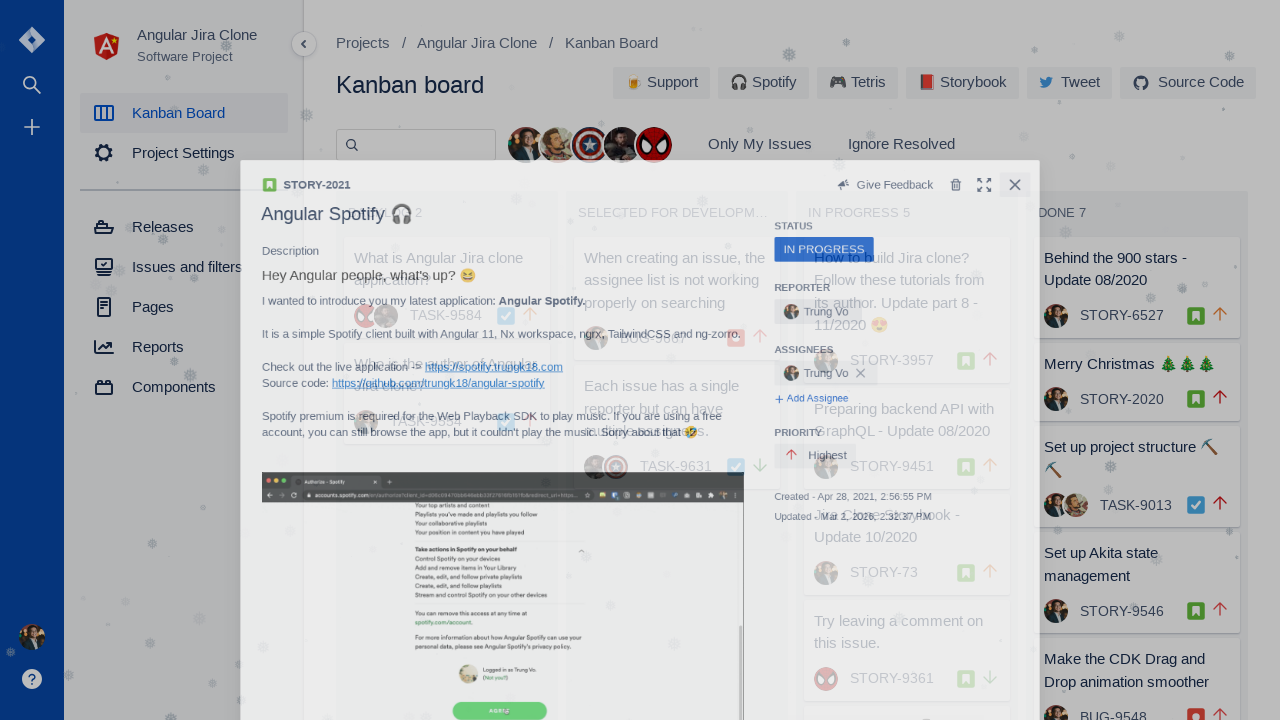

Retrieved card title from In Progress column: Angular Spotify 🎧
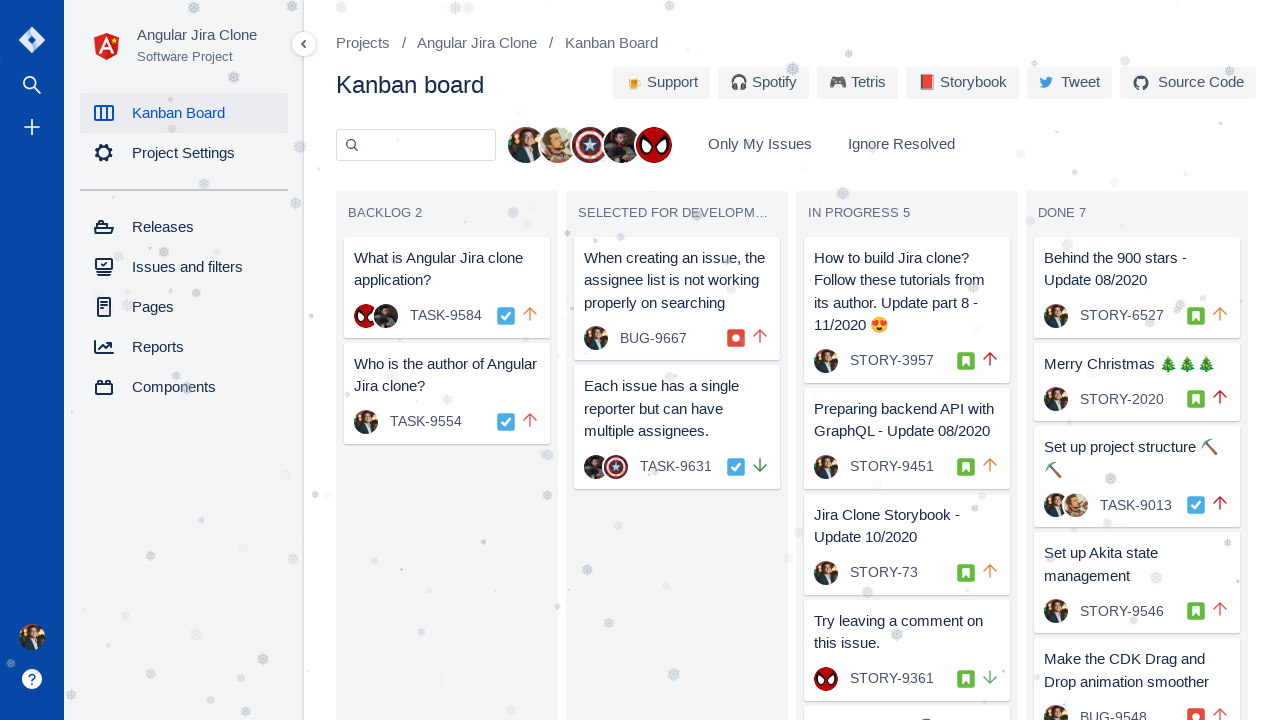

Verified card successfully moved to In Progress column (title matches: 'Angular Spotify 🎧')
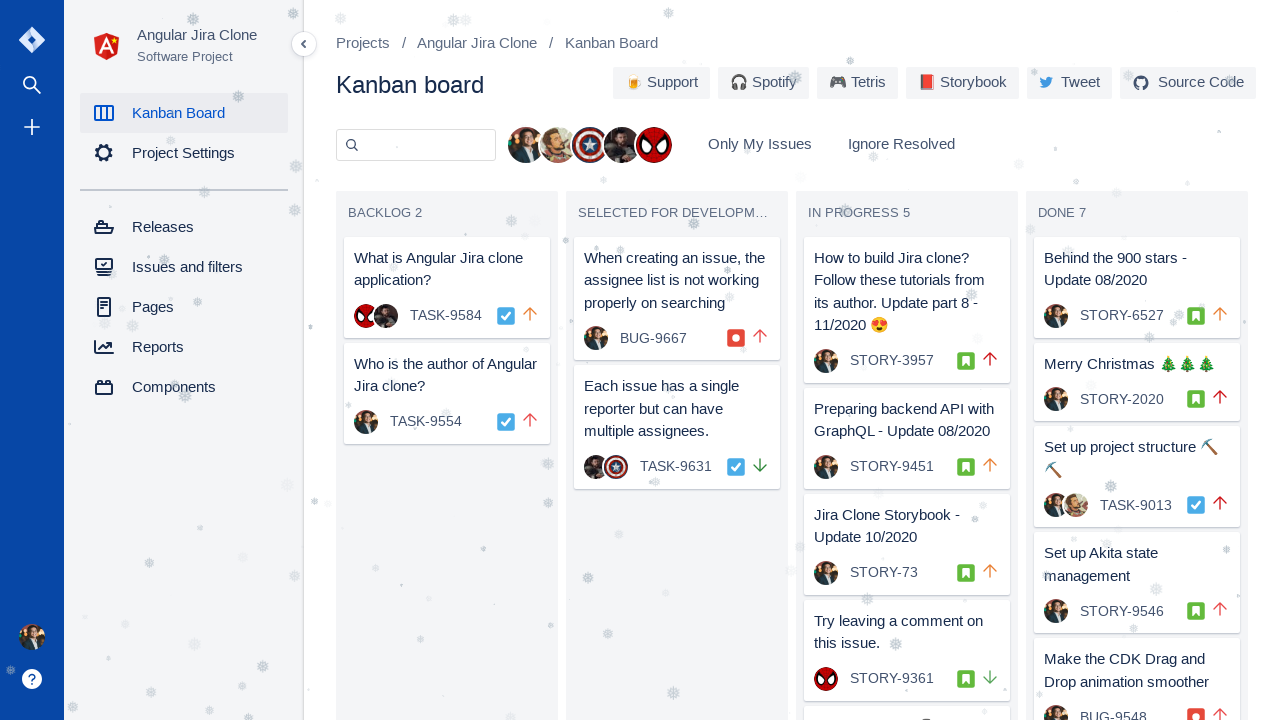

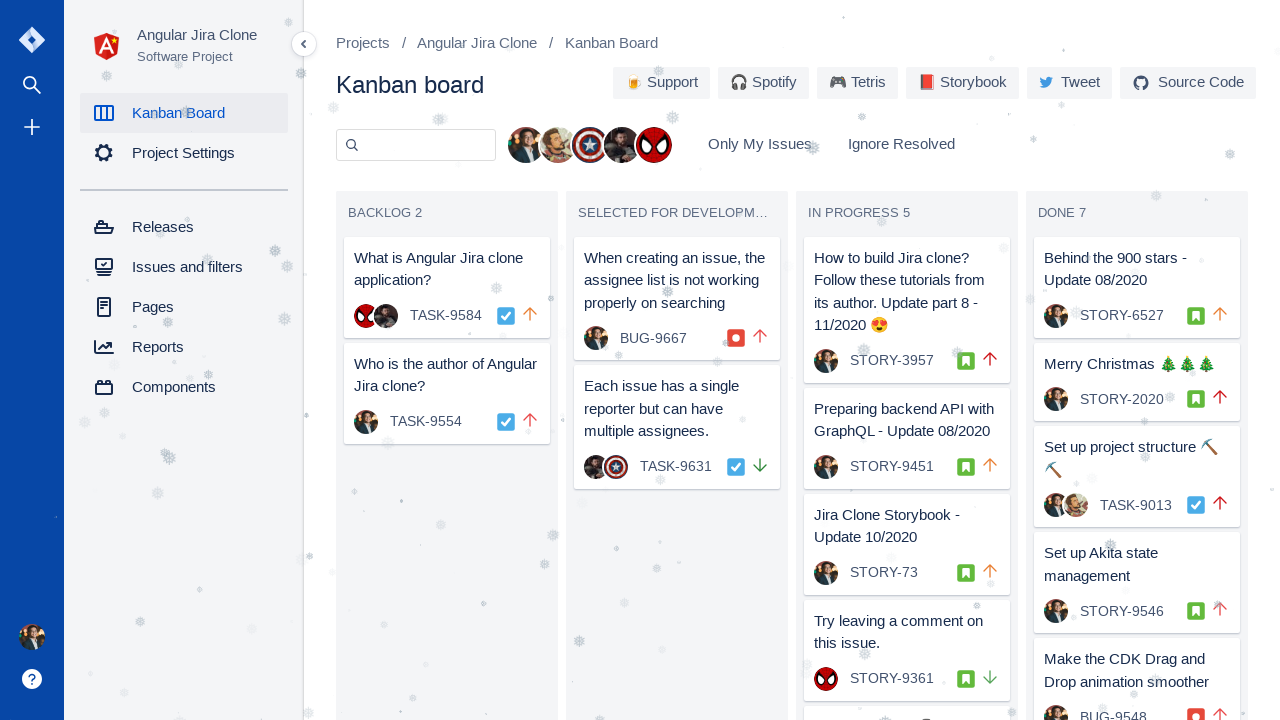